Navigates to the Sauce Labs homepage and verifies the page title matches the expected value

Starting URL: http://www.saucelabs.com/

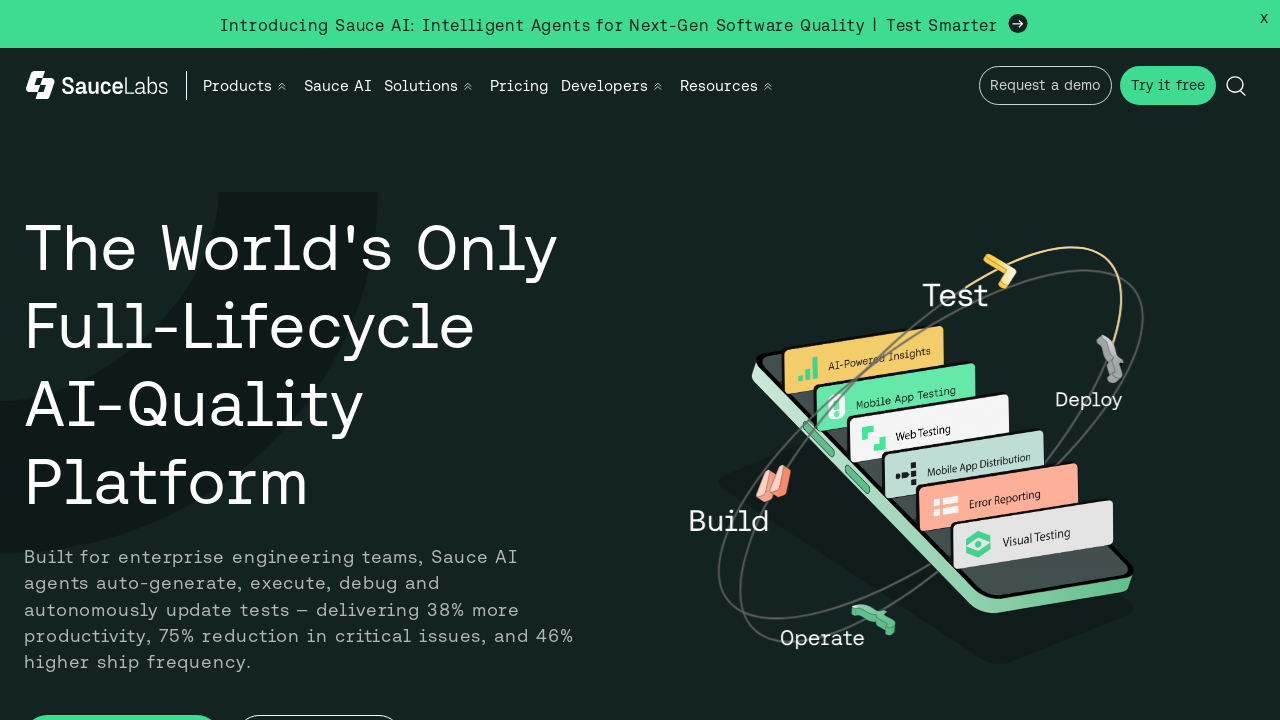

Waited for page to reach domcontentloaded state
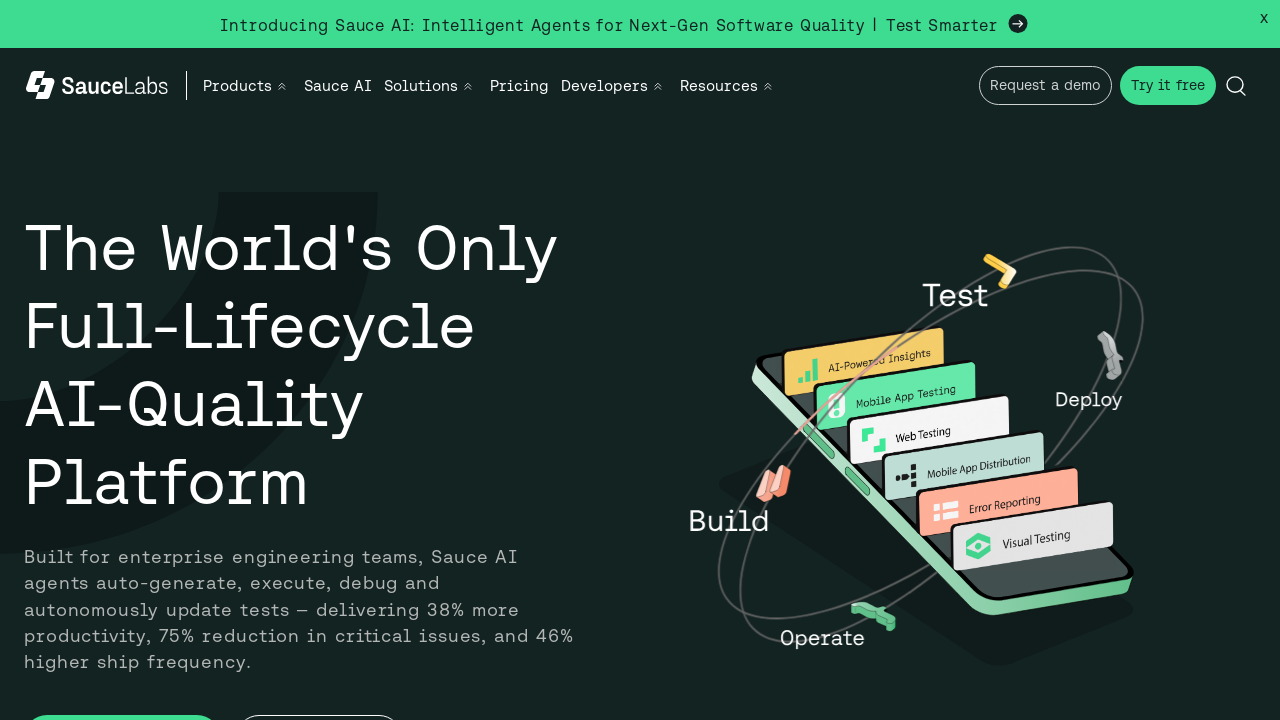

Verified page title contains 'Sauce Labs': Sauce Labs: Cross Browser Testing, Selenium Testing & Mobile Testing
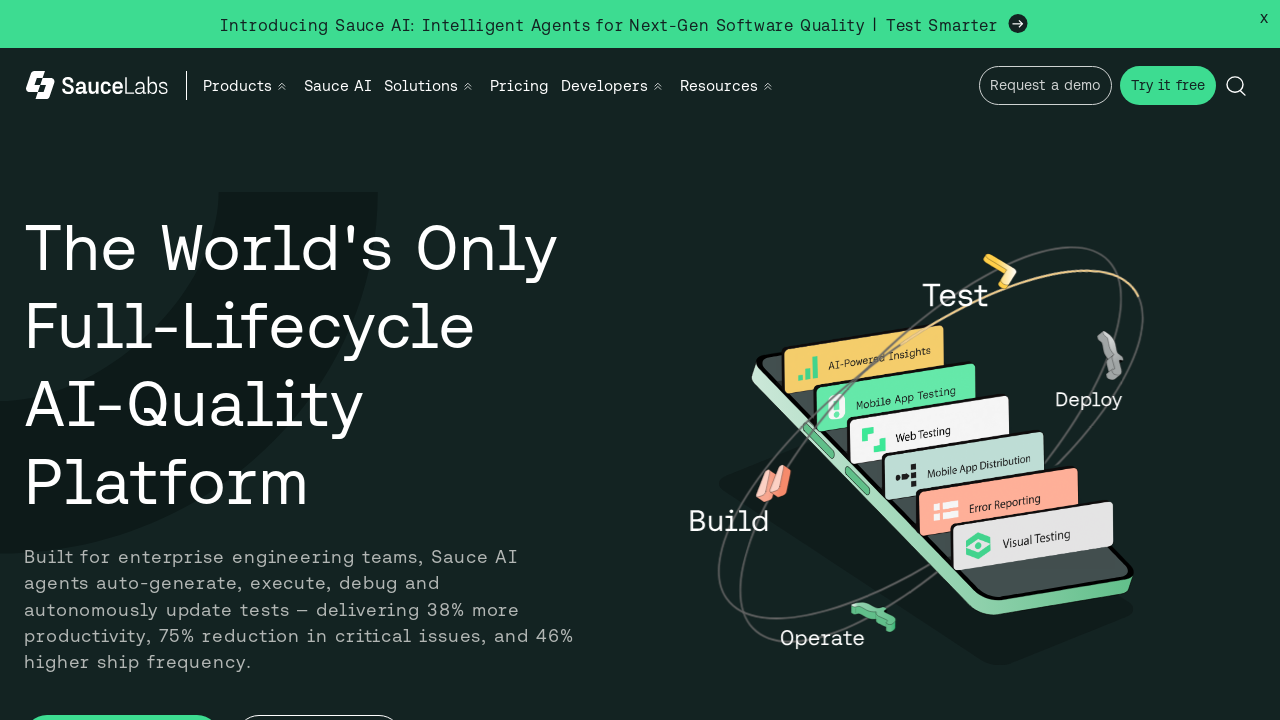

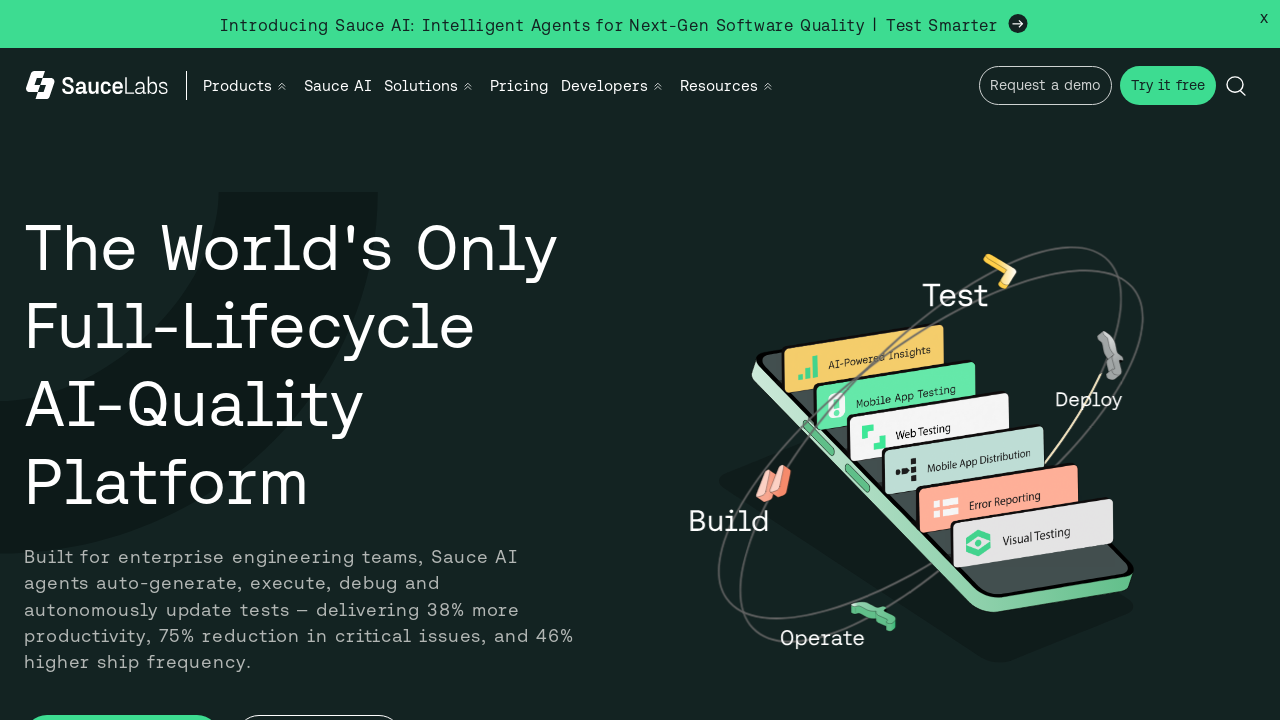